Tests hovering over a button element and verifies the hover event is triggered

Starting URL: https://testpages.herokuapp.com/styled/events/javascript-events.html

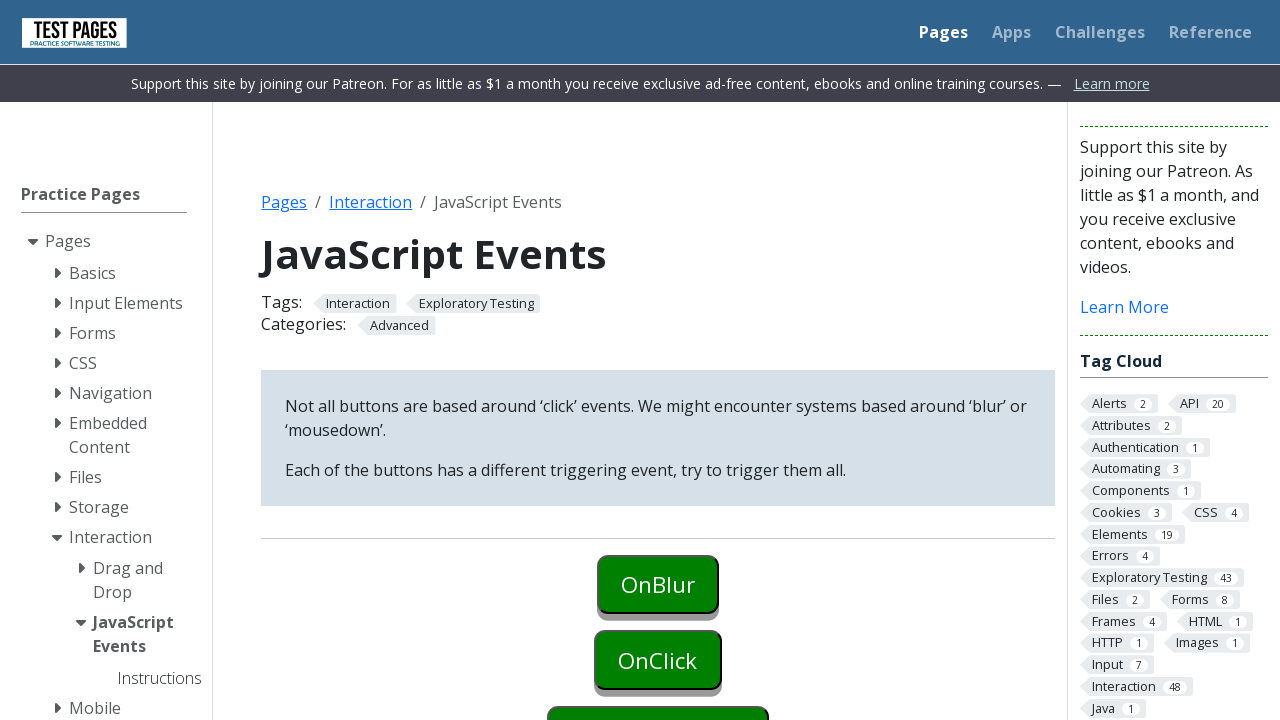

Scrolled button element into view
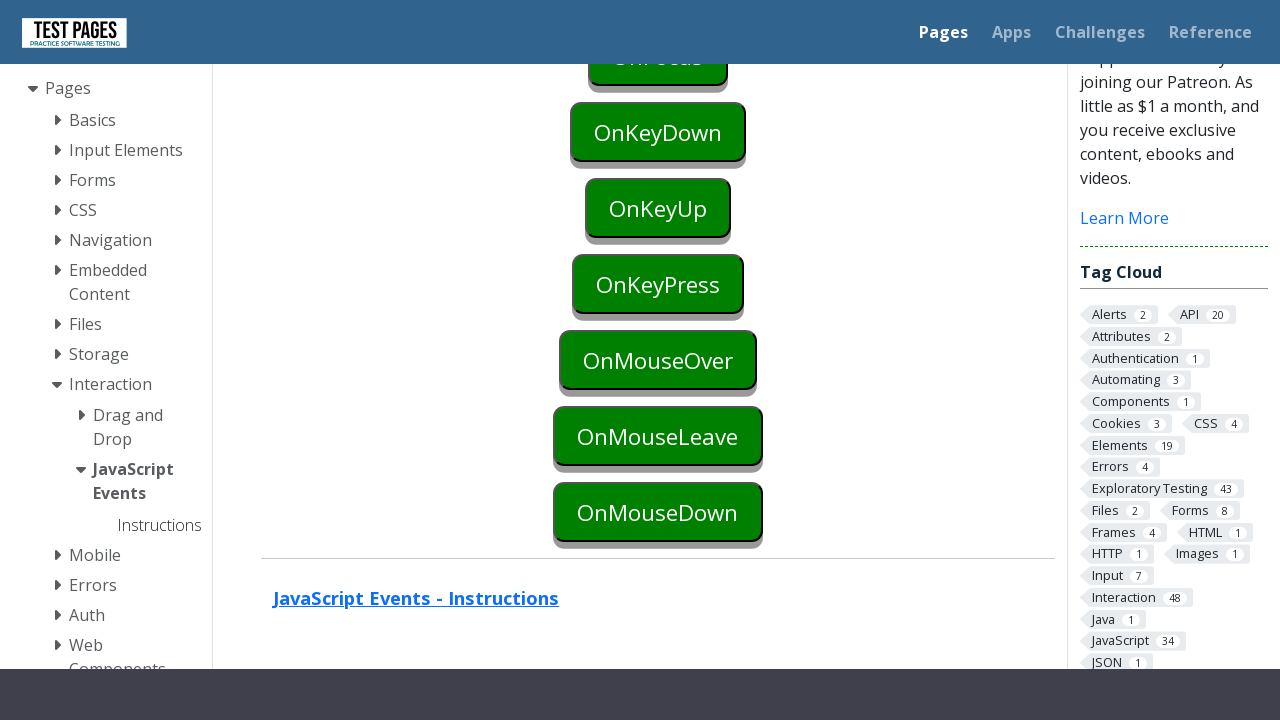

Hovered over the button element to trigger mouseover event at (658, 360) on #onmouseover
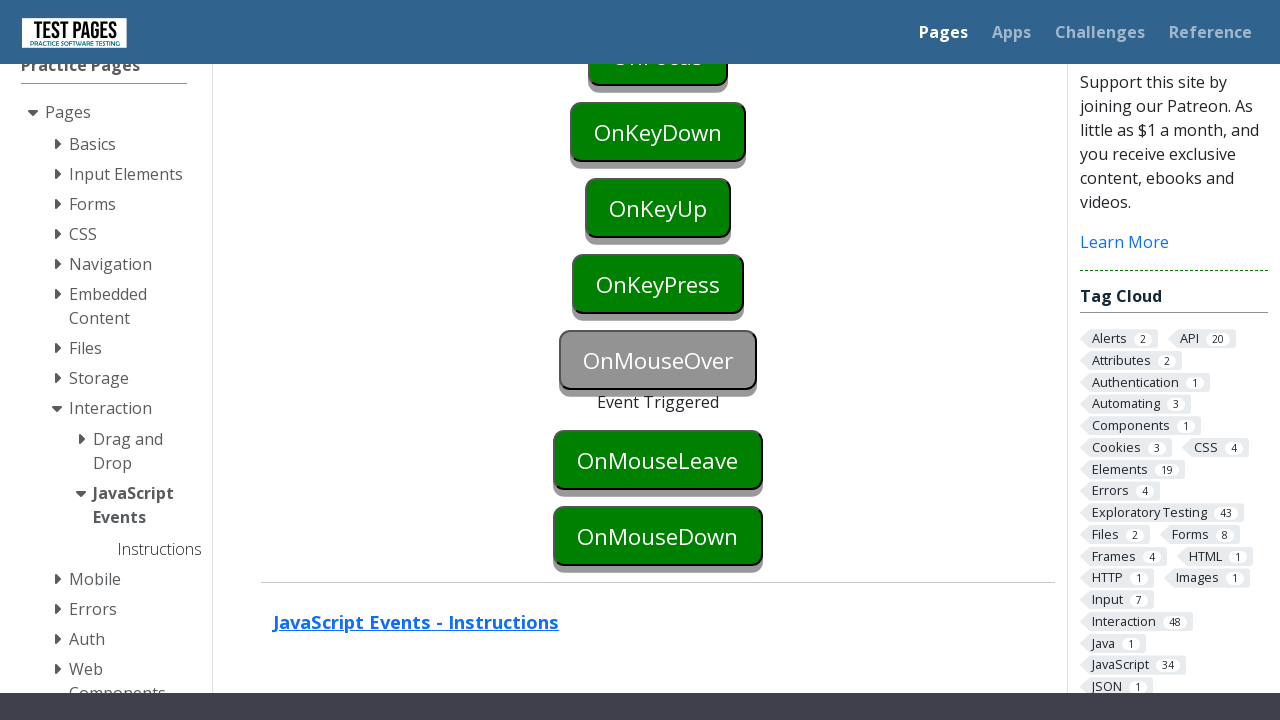

Verified hover event was triggered by confirming status message appeared
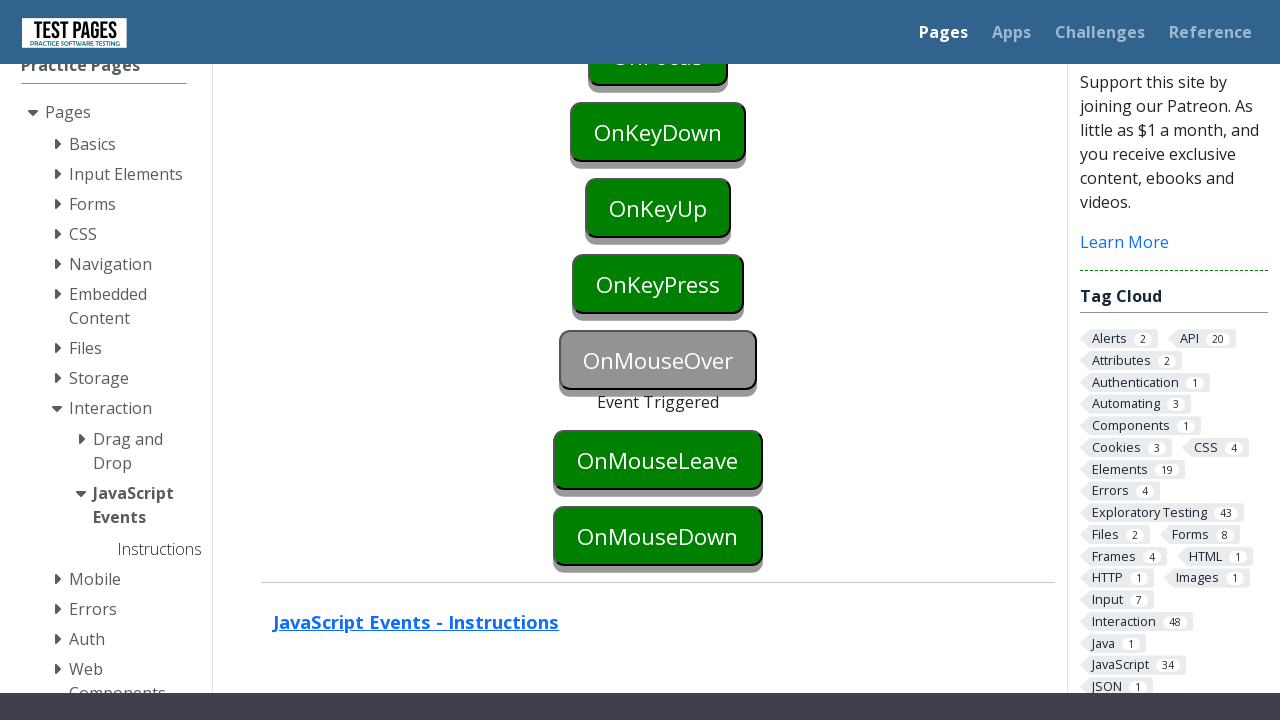

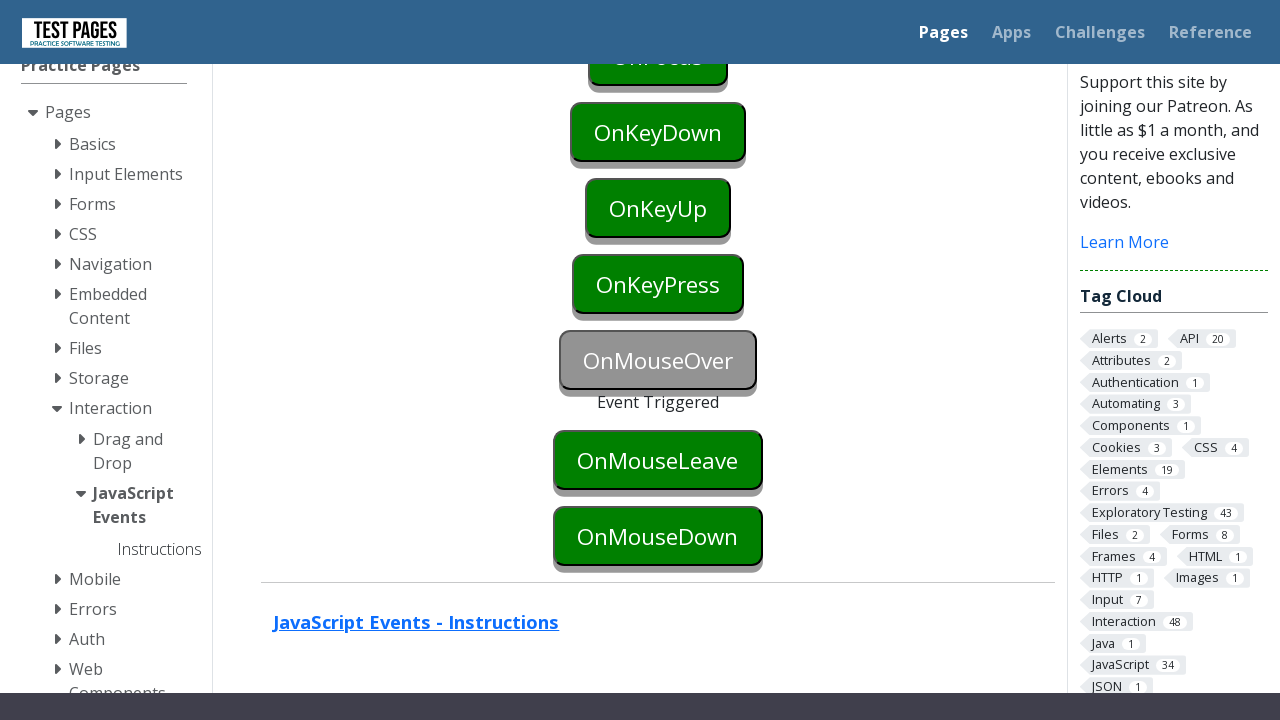